Tests dropdown selection functionality by selecting an option from a dropdown menu

Starting URL: https://rahulshettyacademy.com/AutomationPractice/

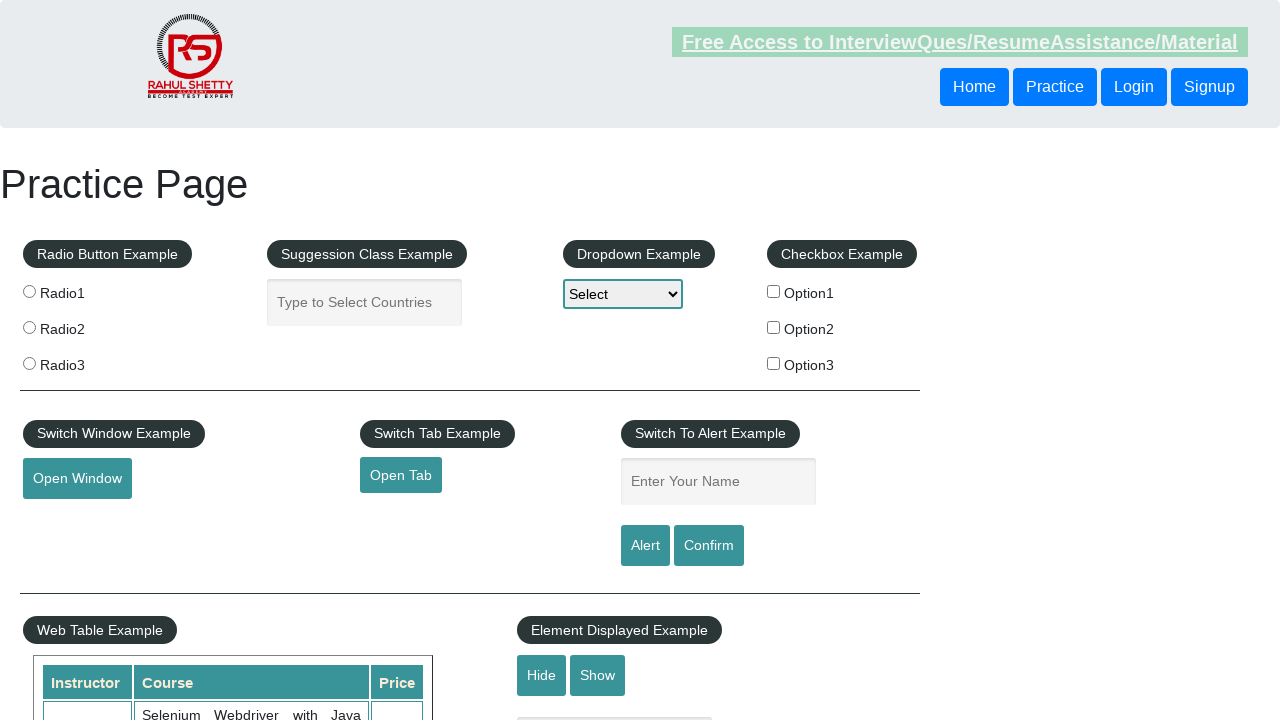

Selected 'Option2' from dropdown menu on select#dropdown-class-example
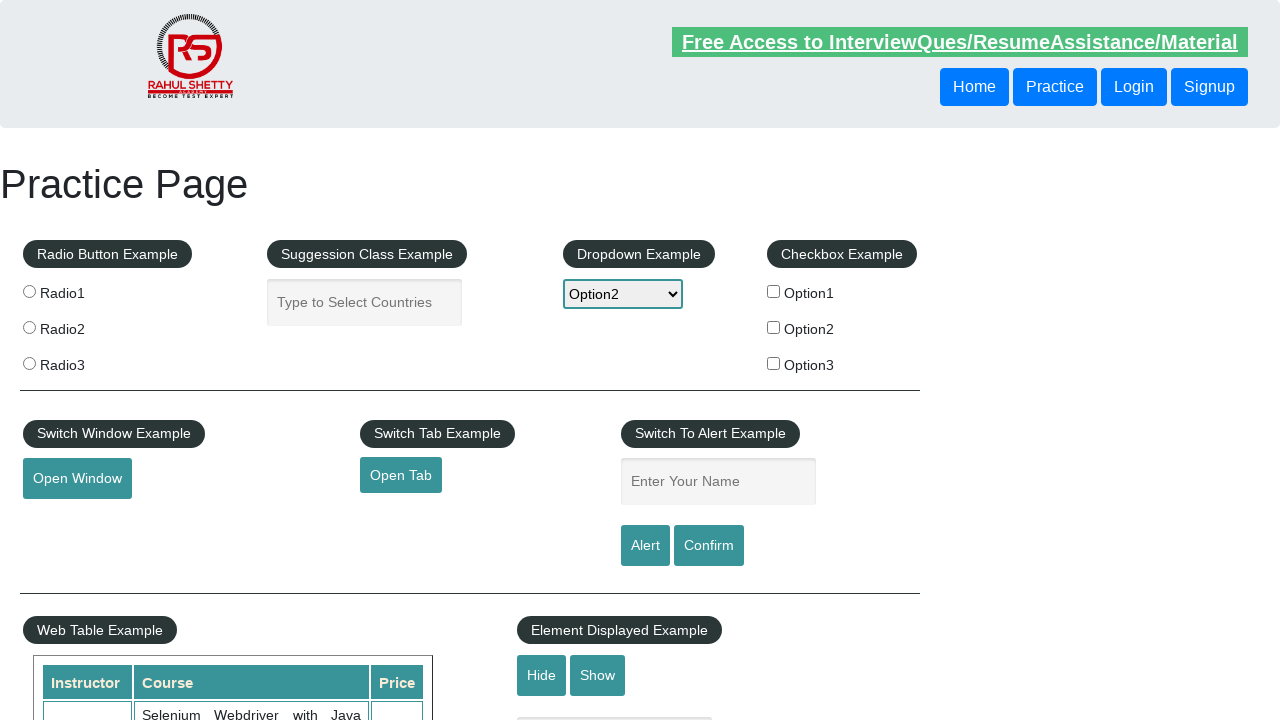

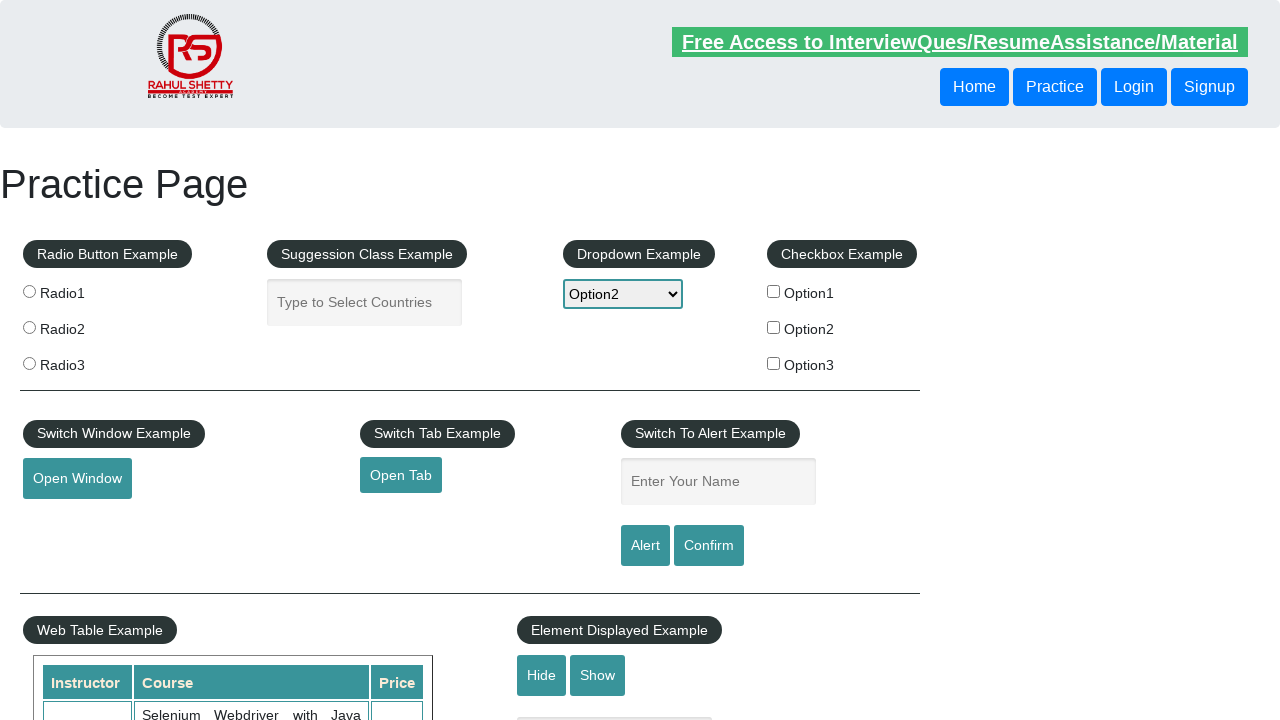